Verifies that the double-click, right-click, and click me buttons are visible and their response messages are displayed after clicking

Starting URL: https://demoqa.com

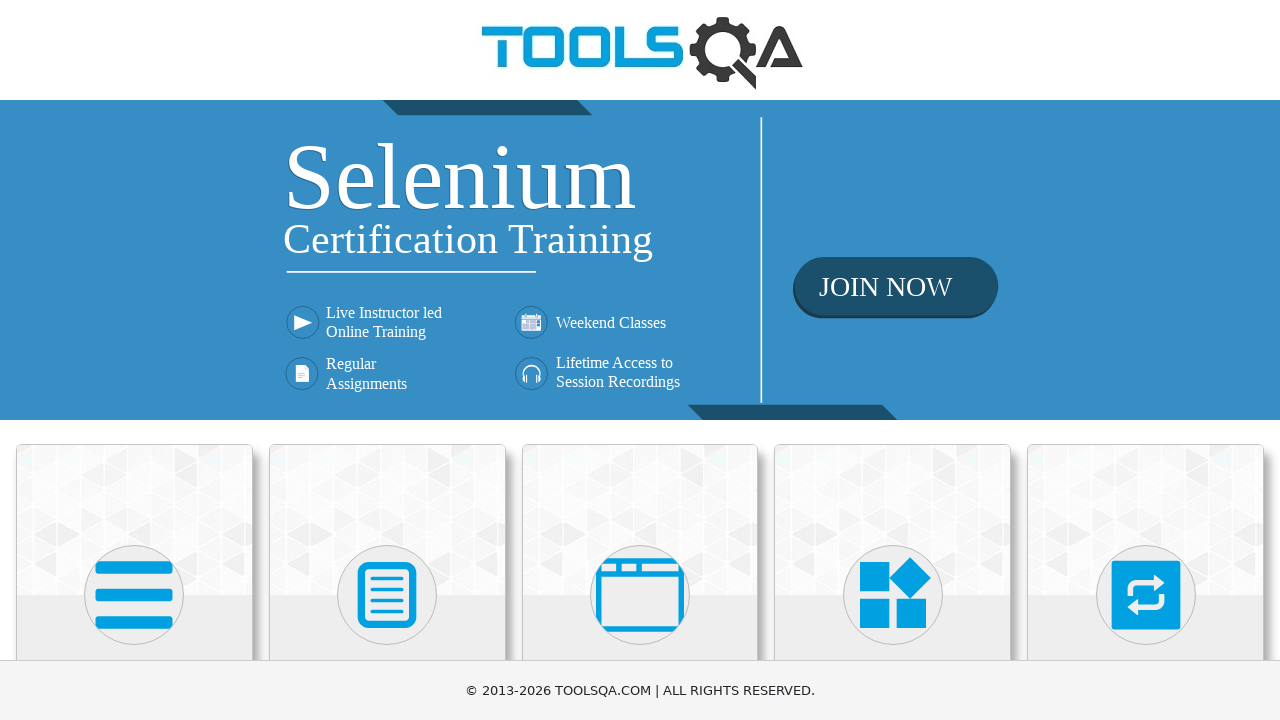

Clicked on Elements card at (134, 520) on div.card:has-text('Elements')
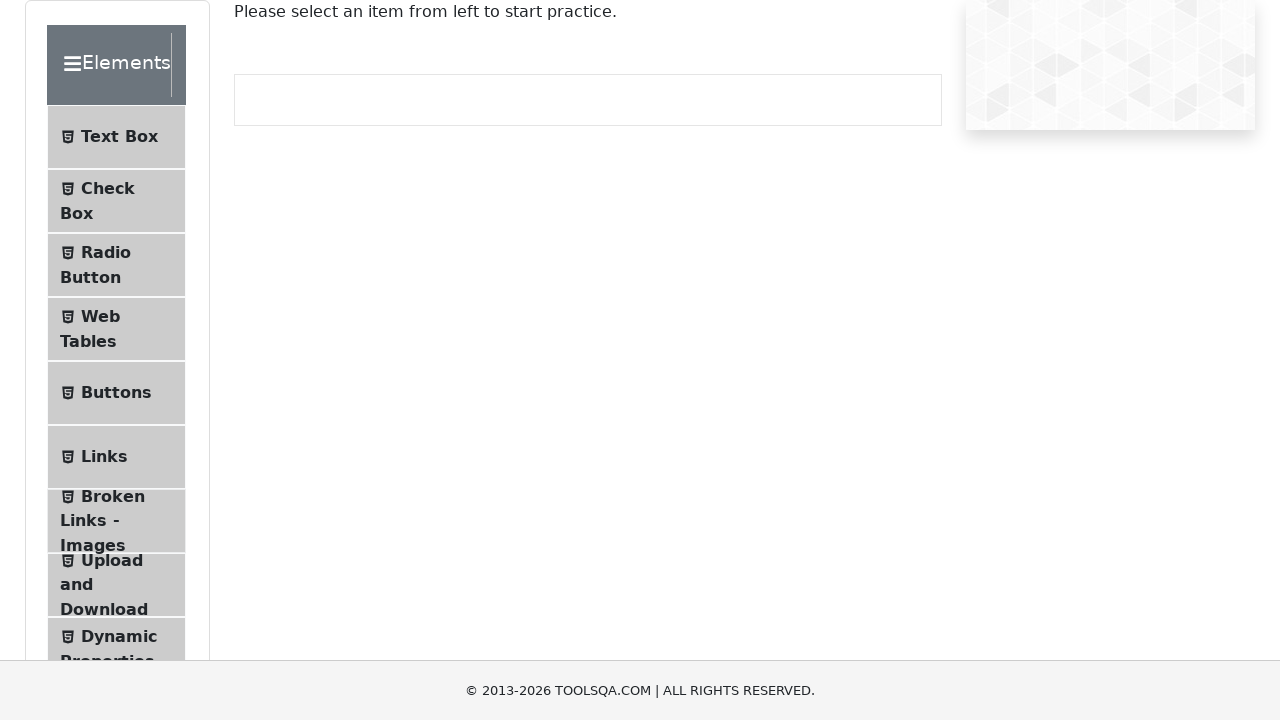

Clicked on Buttons menu item at (116, 393) on text=Buttons
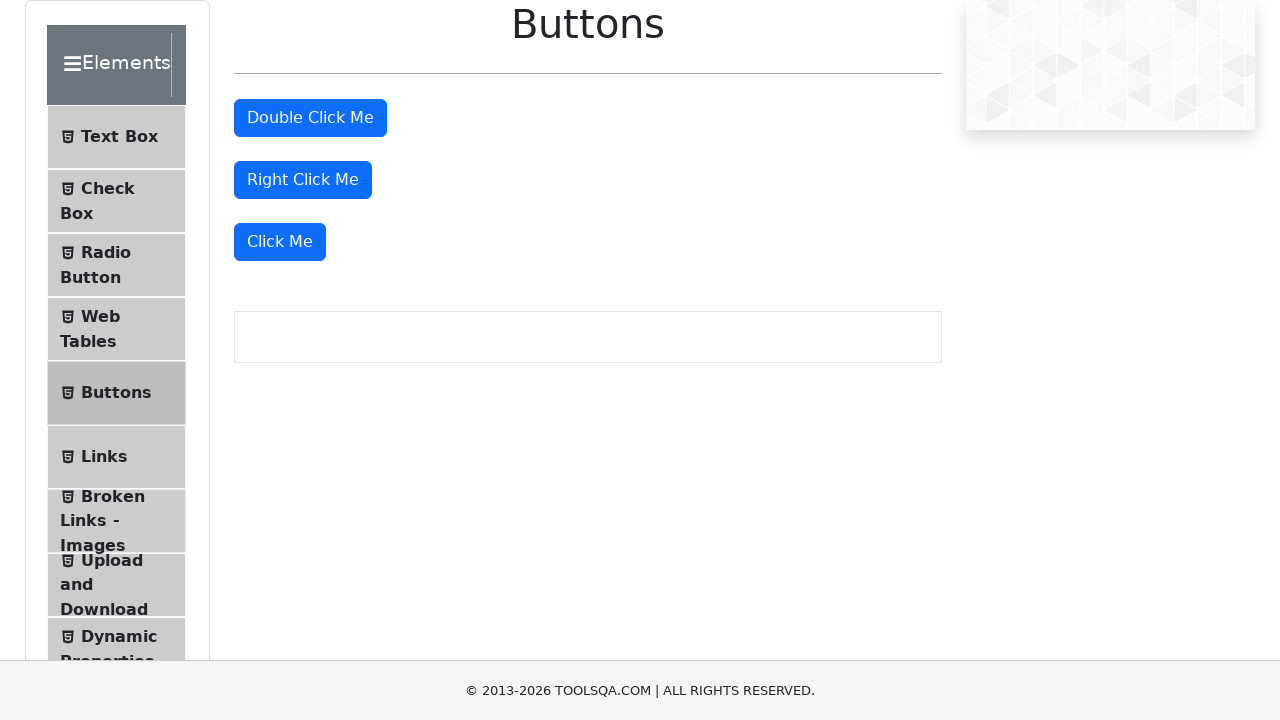

Double-clicked on Double Click button at (310, 118) on #doubleClickBtn
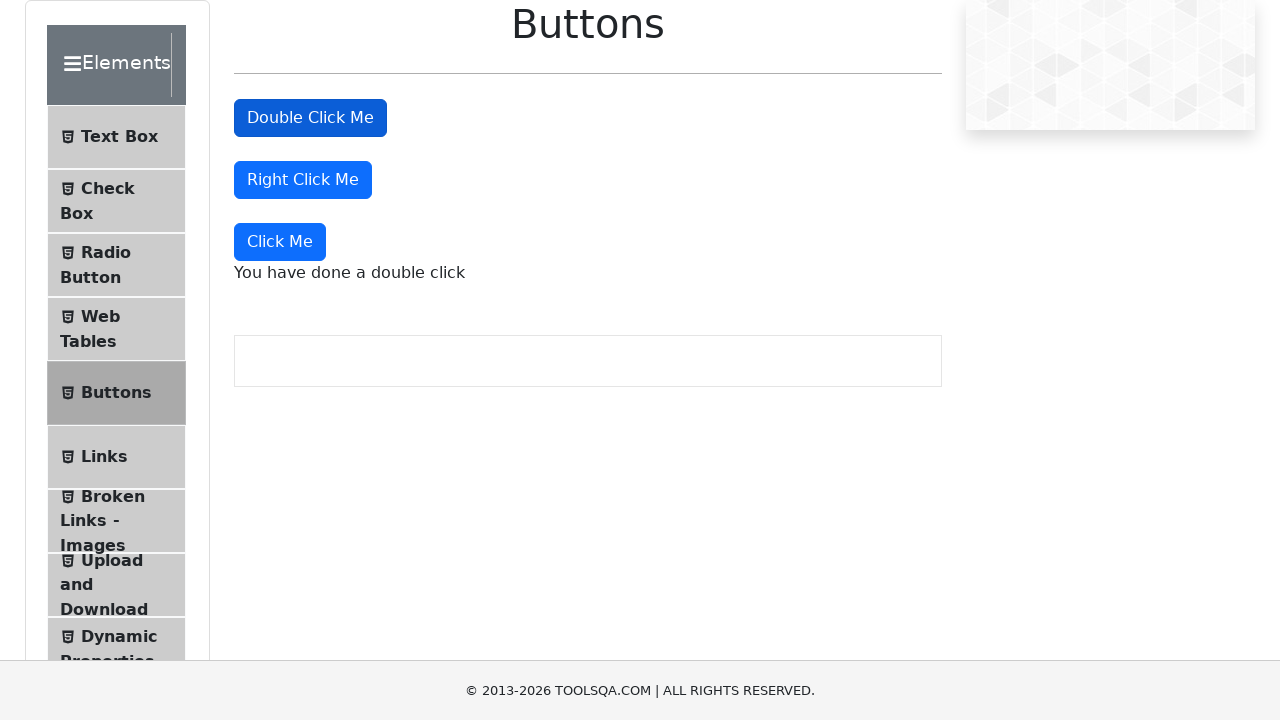

Right-clicked on Right Click button at (303, 180) on #rightClickBtn
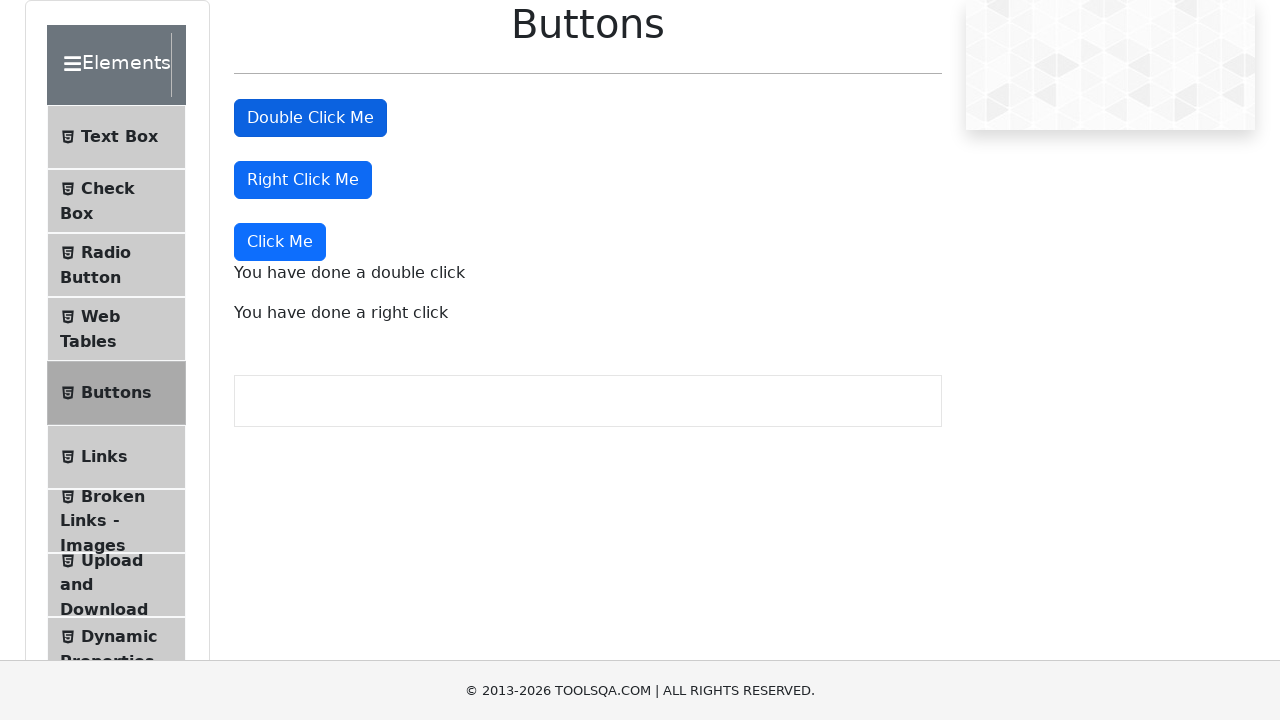

Clicked on Click Me button at (280, 242) on button:has-text('Click Me'):not(#doubleClickBtn):not(#rightClickBtn)
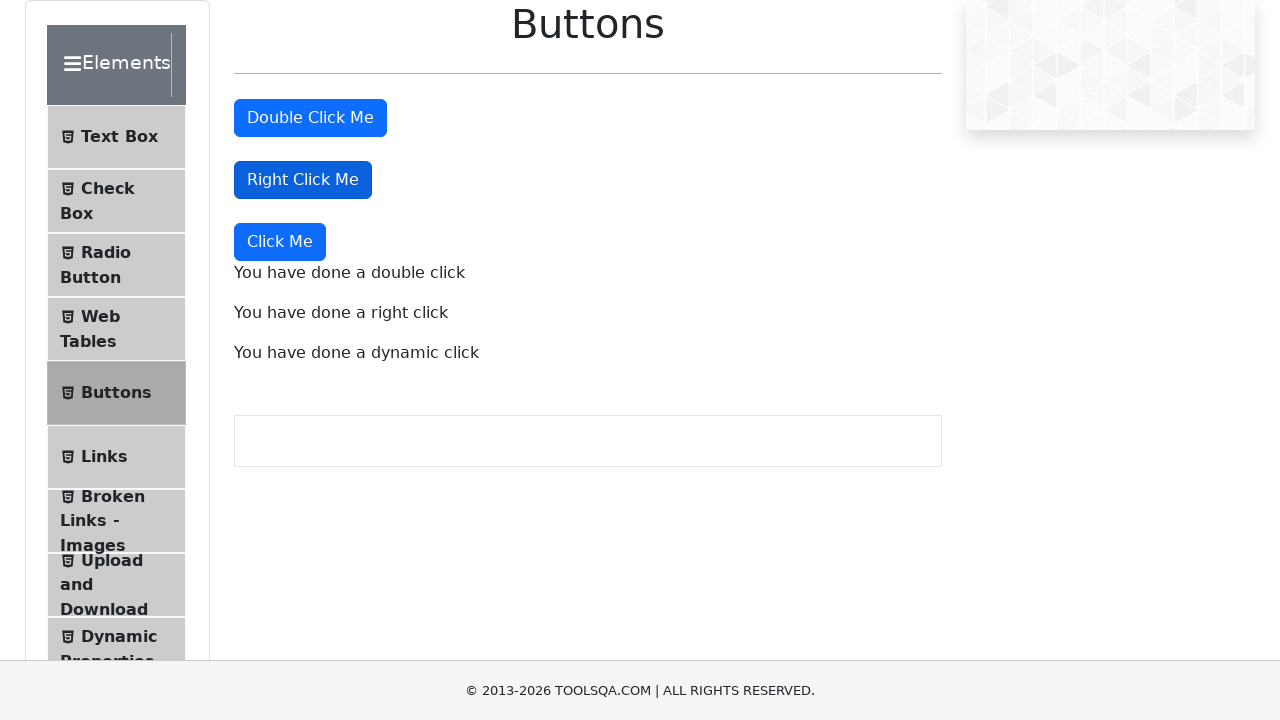

Double-click response message is visible
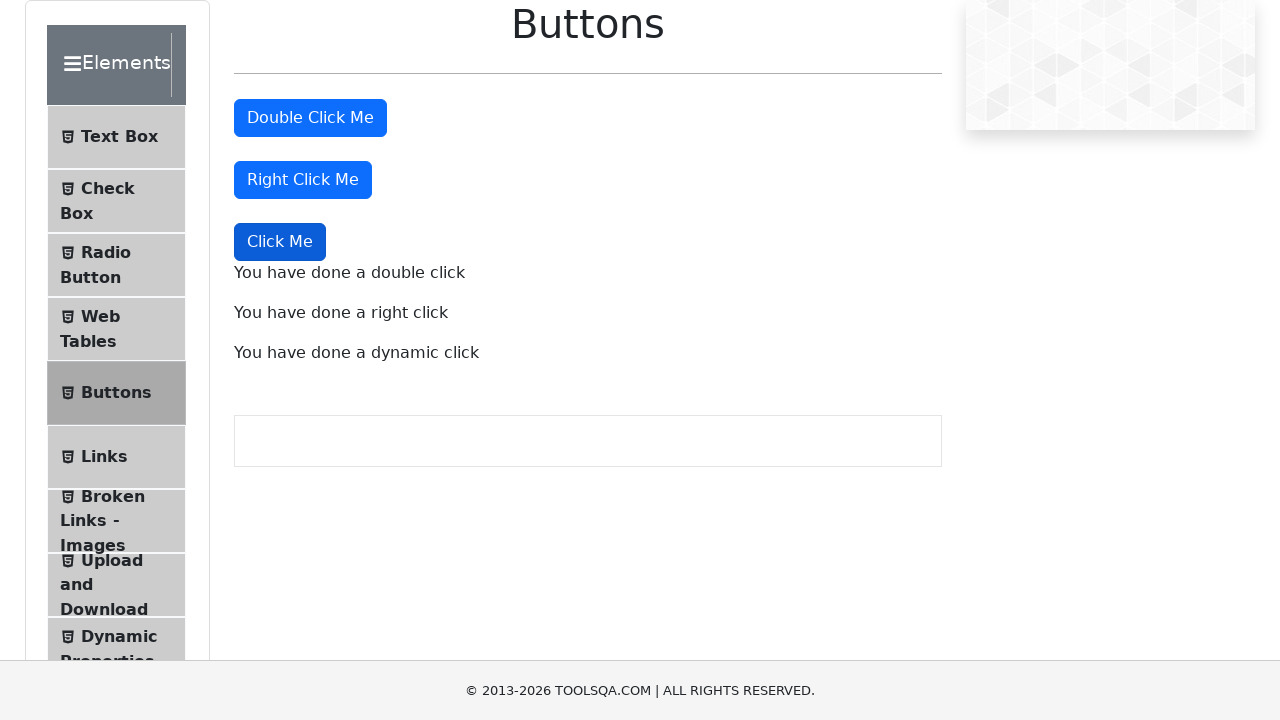

Right-click response message is visible
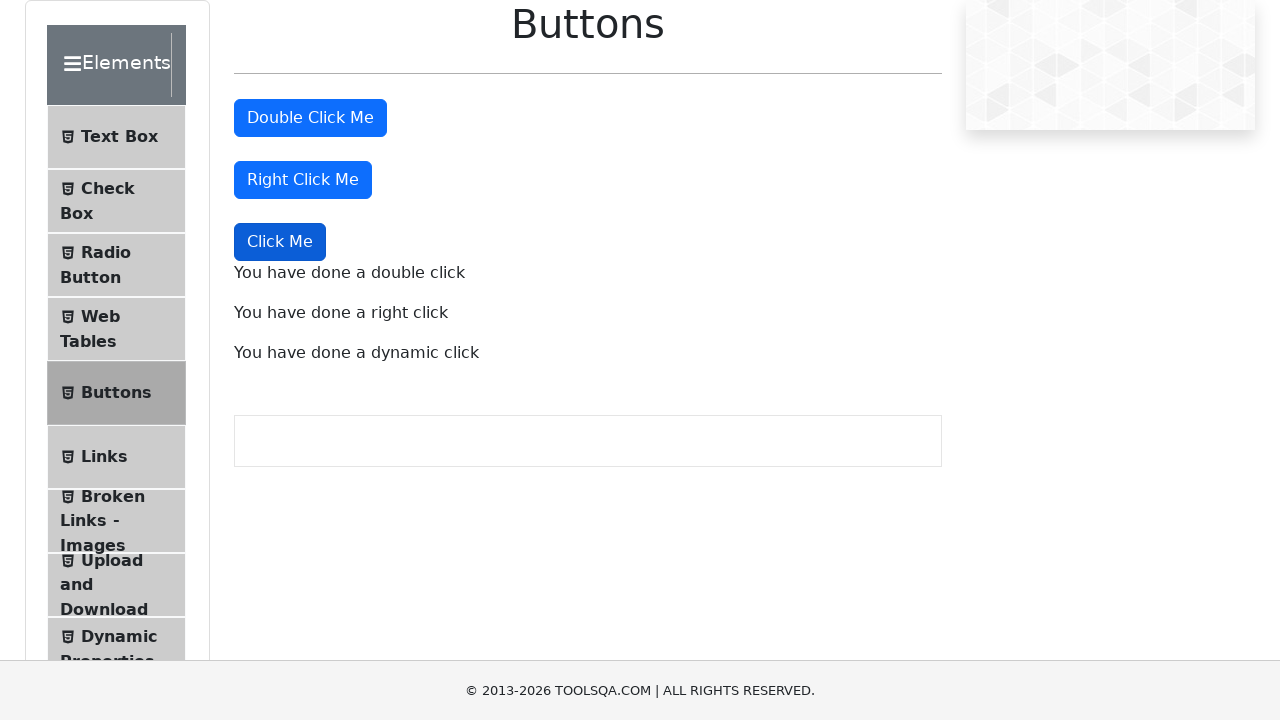

Click Me response message is visible
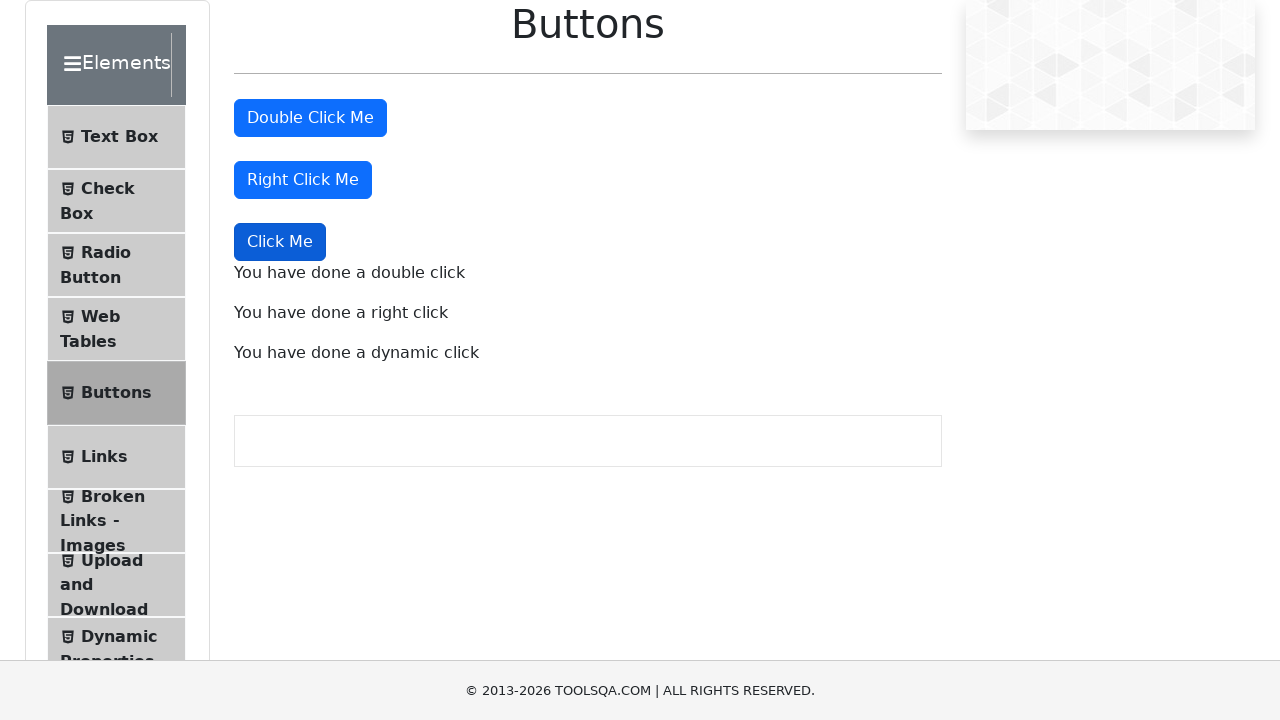

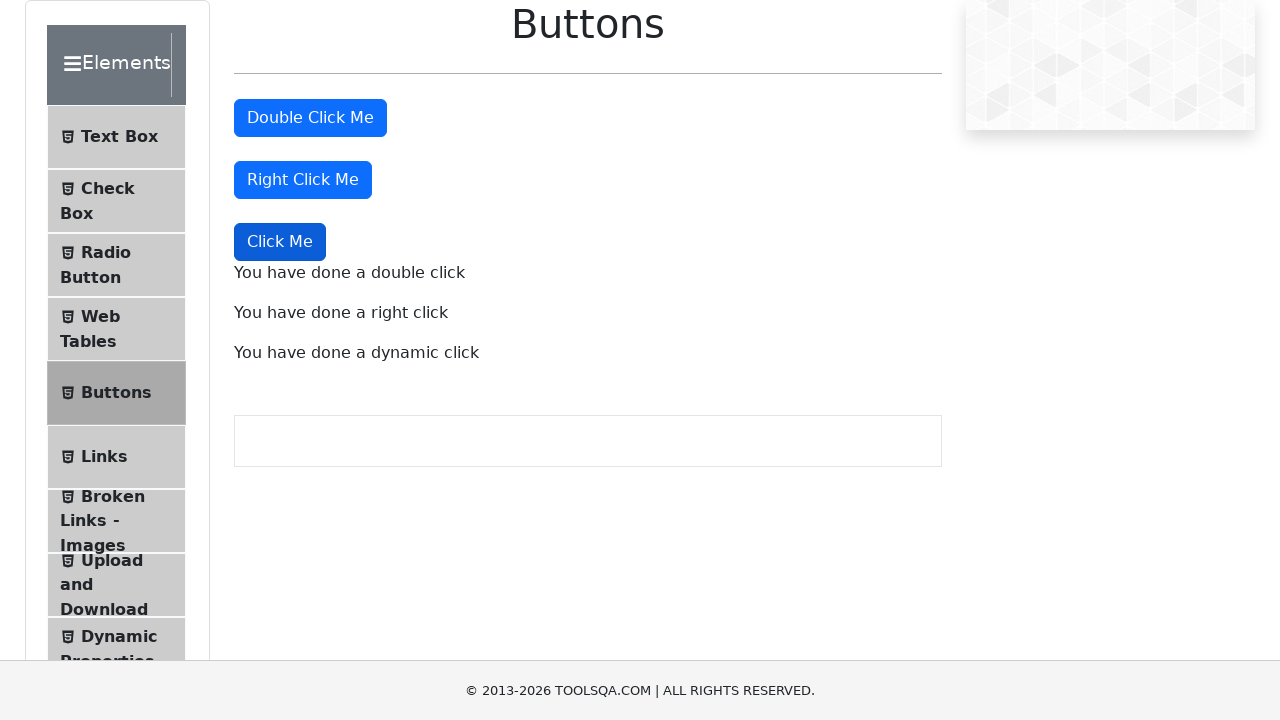